Tests JavaScript scrolling functionality by scrolling down 3000 pixels on the page, waiting, and then scrolling back up 3000 pixels.

Starting URL: https://p-del.co/

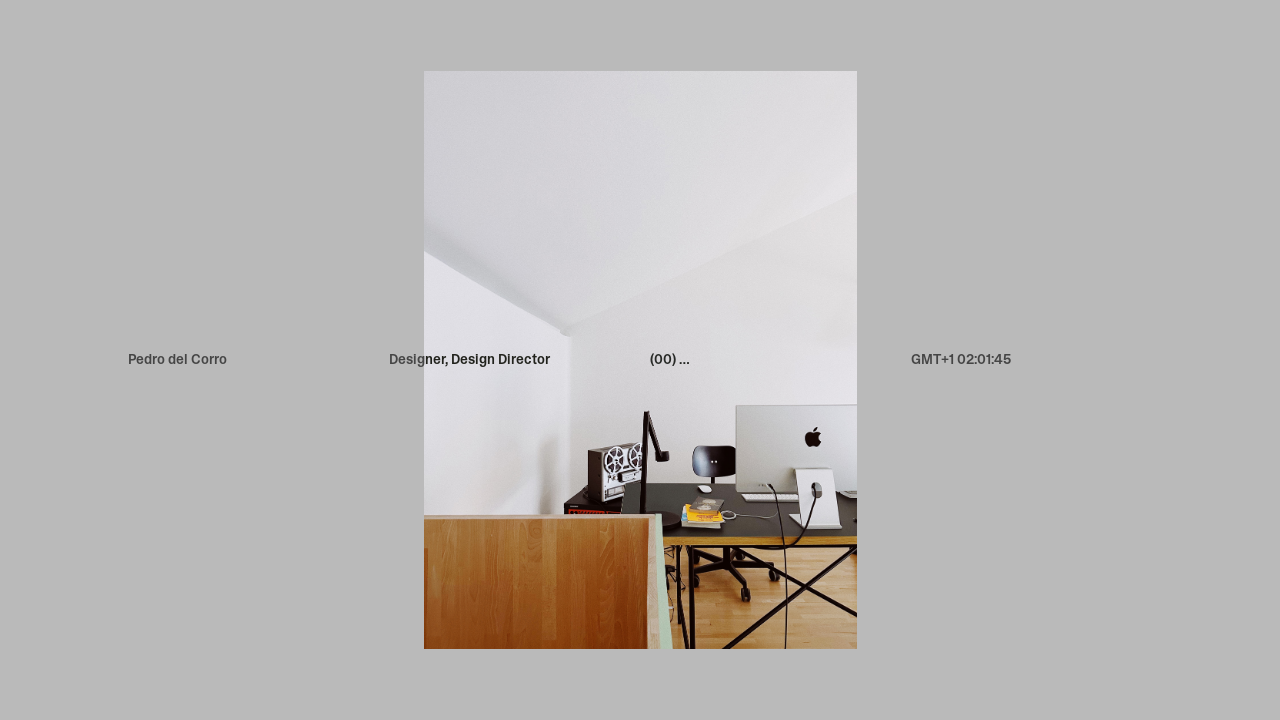

Waited for page to reach domcontentloaded state
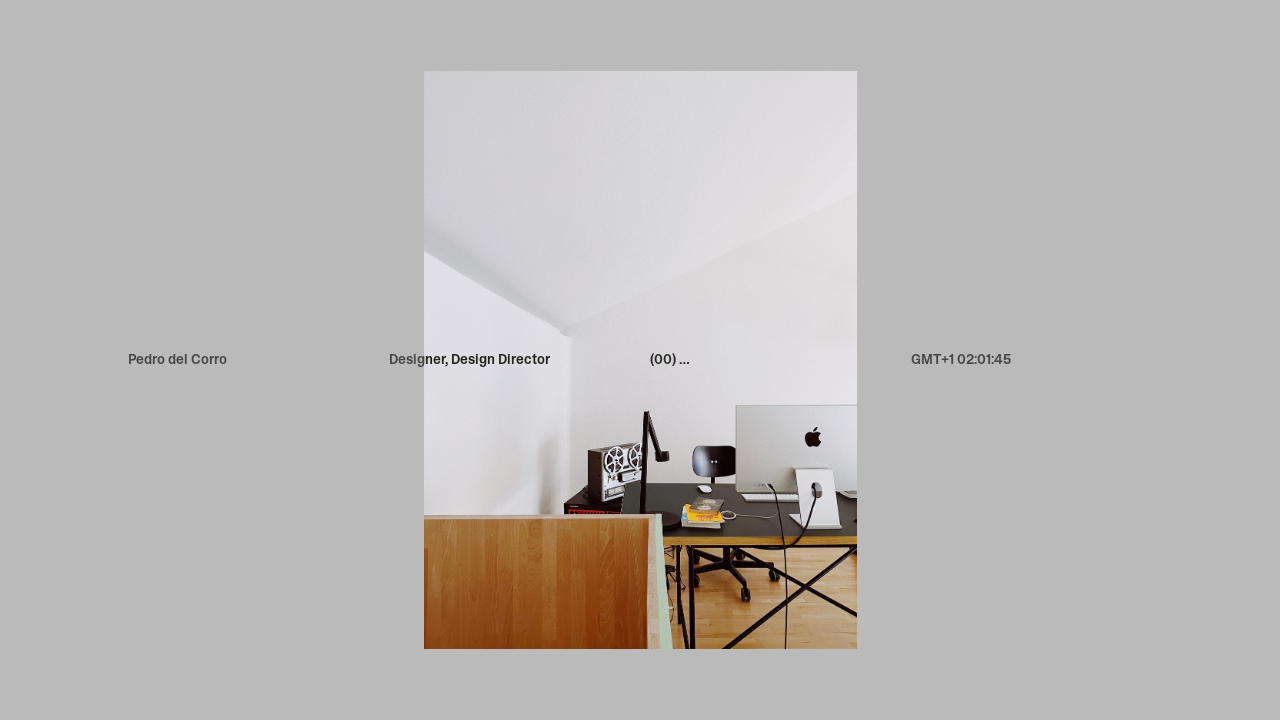

Waited 3 seconds for page to fully render
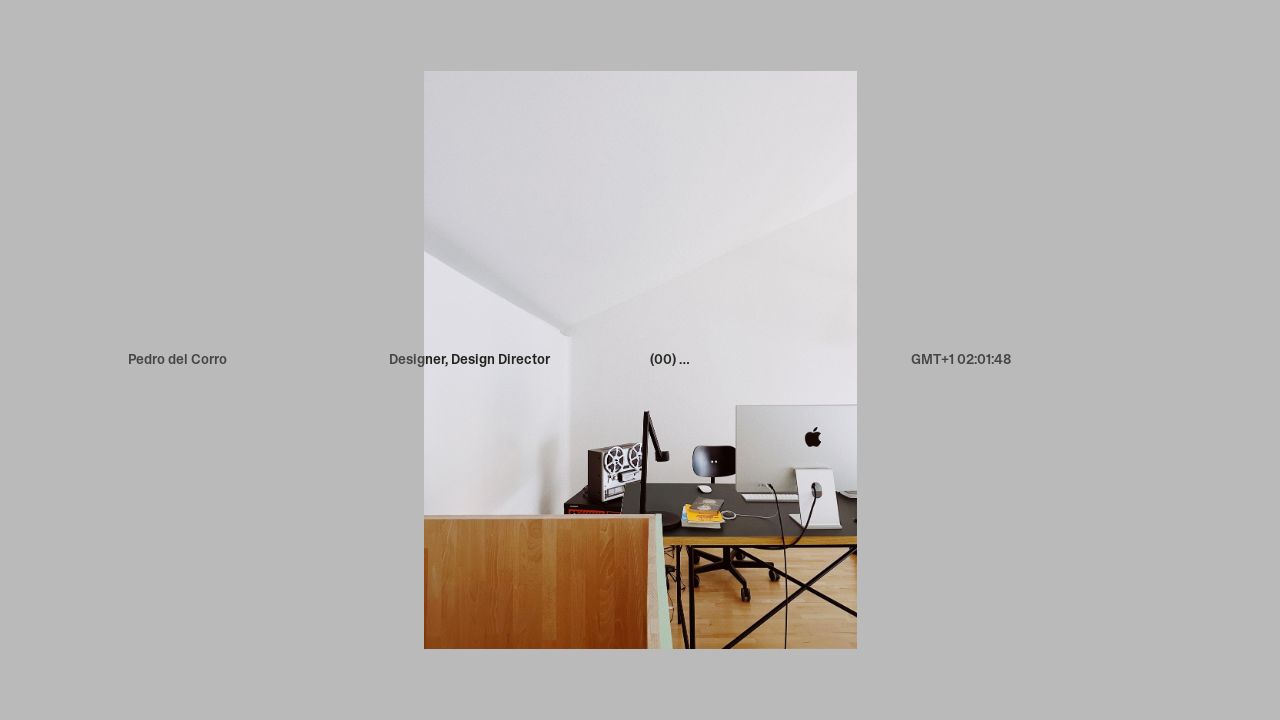

Scrolled down 3000 pixels using JavaScript
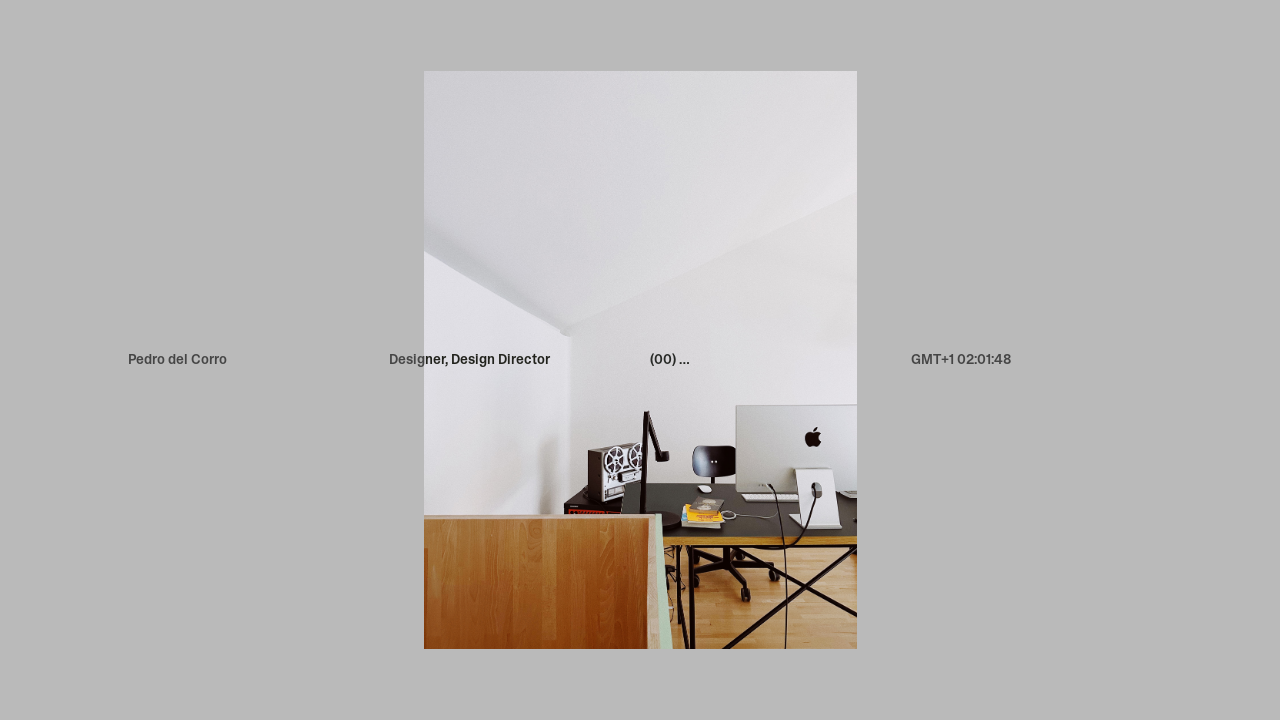

Waited 2 seconds to observe scroll effect
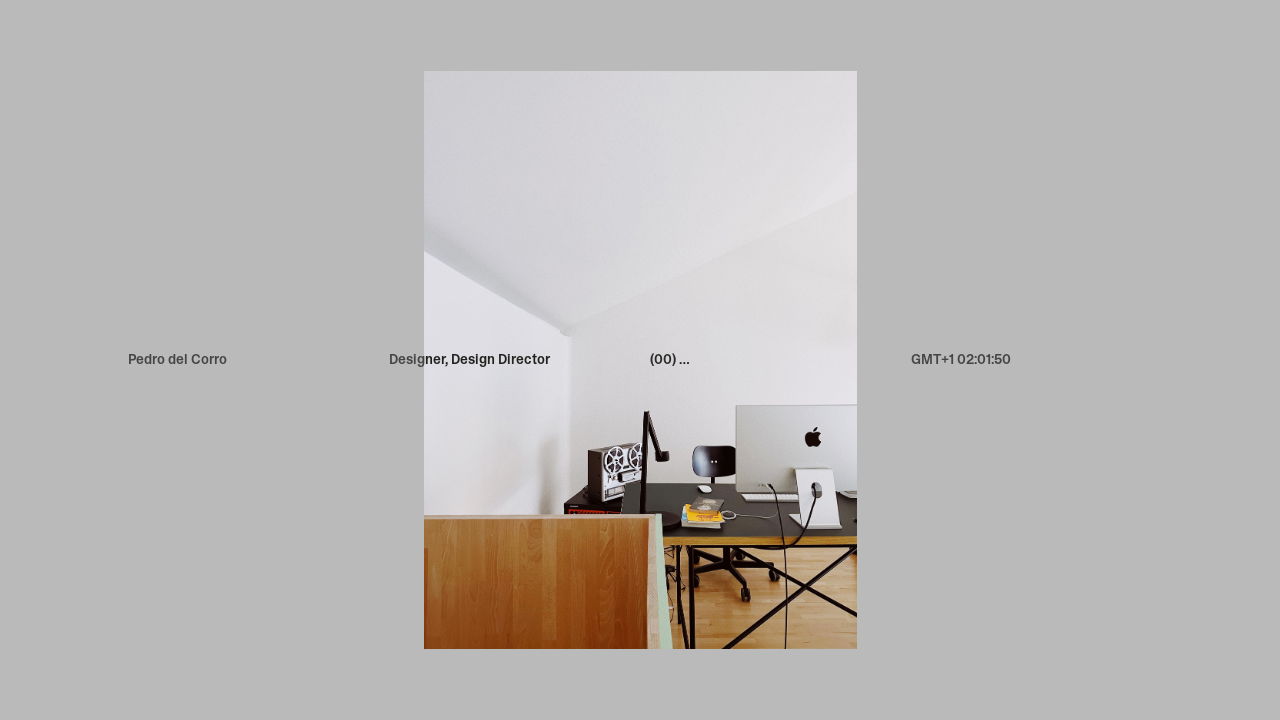

Scrolled back up 3000 pixels using JavaScript
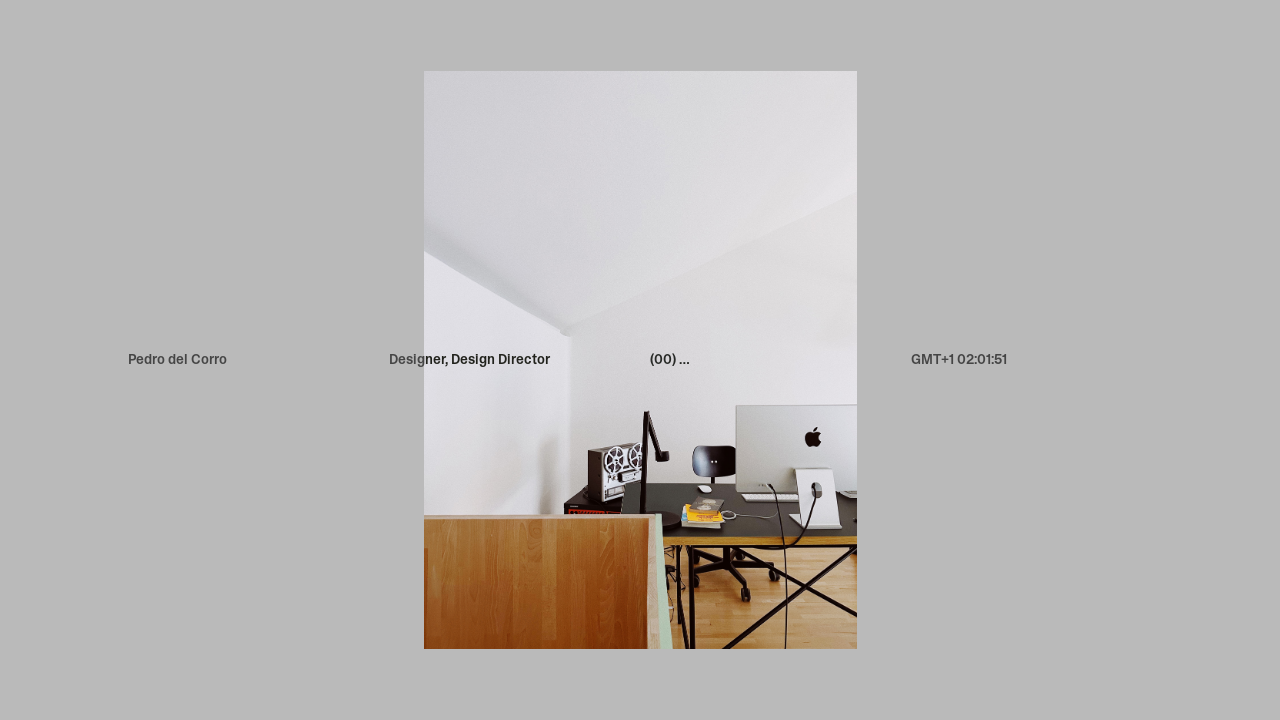

Waited 2 seconds before closing
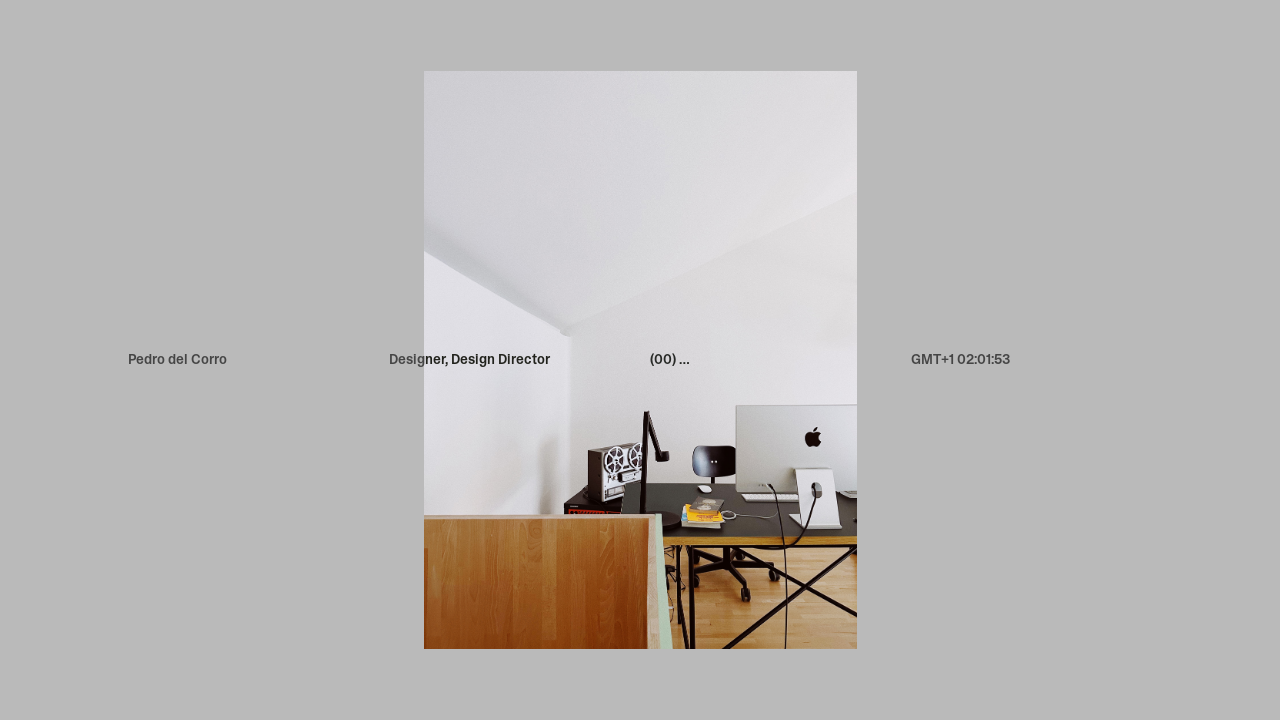

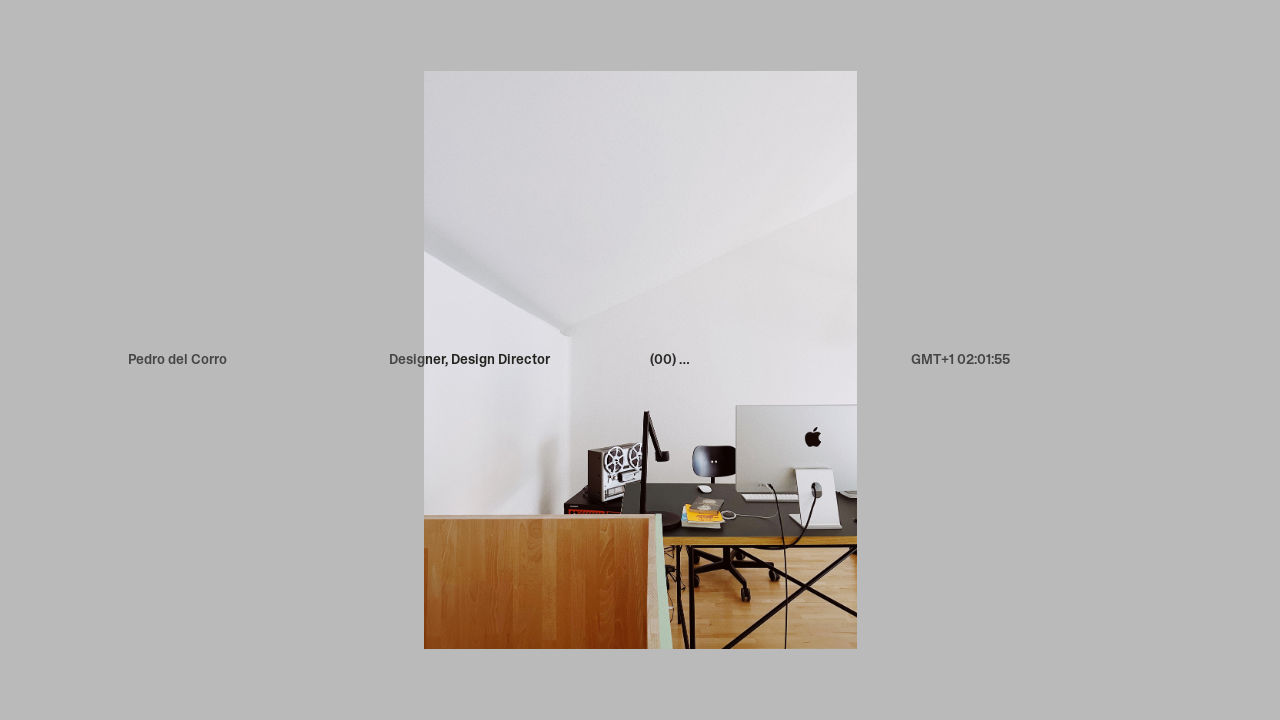